Tests nested iframe navigation by clicking on the "Nested Frames" link, switching into nested frames, and verifying the content inside the innermost frame.

Starting URL: https://the-internet.herokuapp.com/

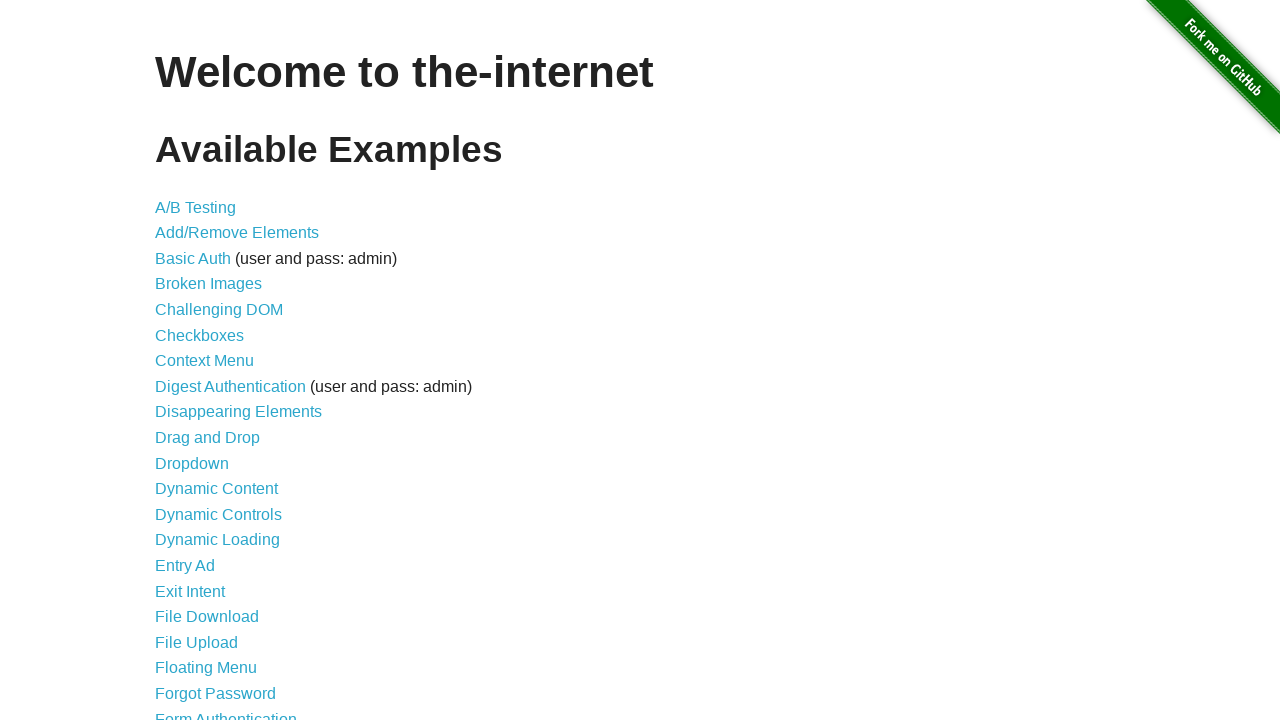

Clicked on 'Nested Frames' link at (210, 395) on xpath=//*[text()='Nested Frames']
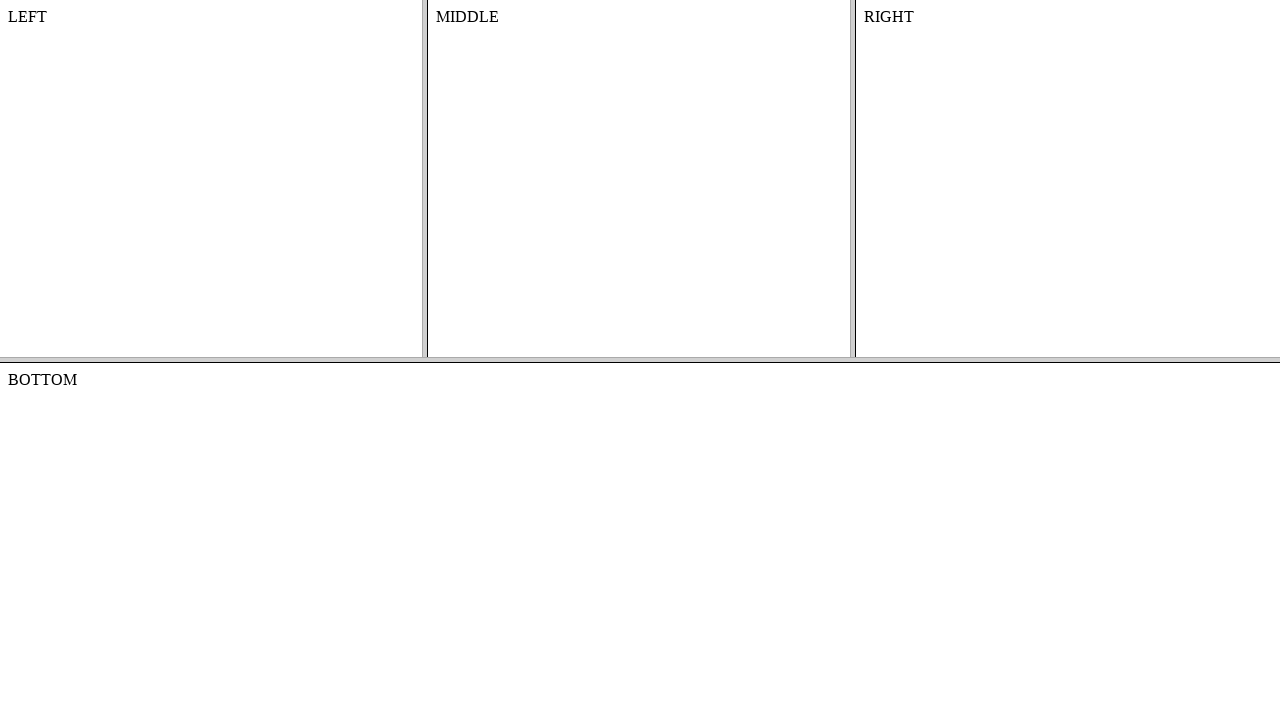

Waited for frames page to load (domcontentloaded)
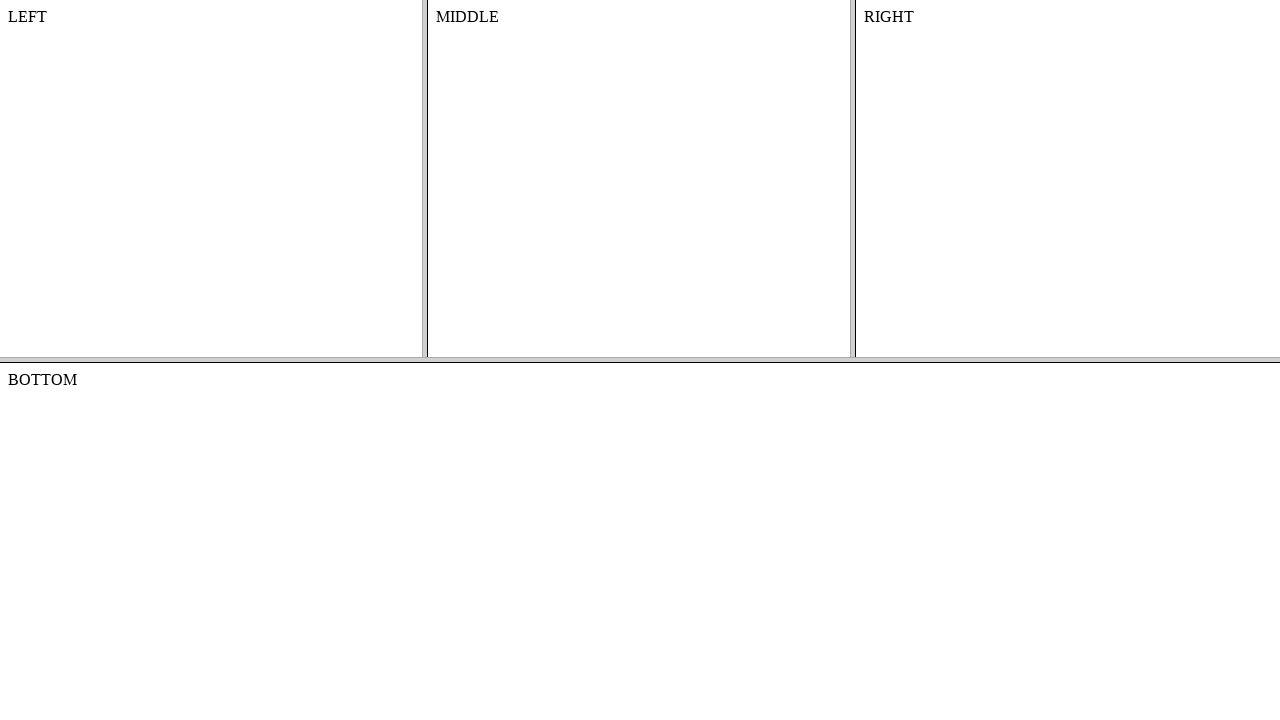

Switched to frame-top frame
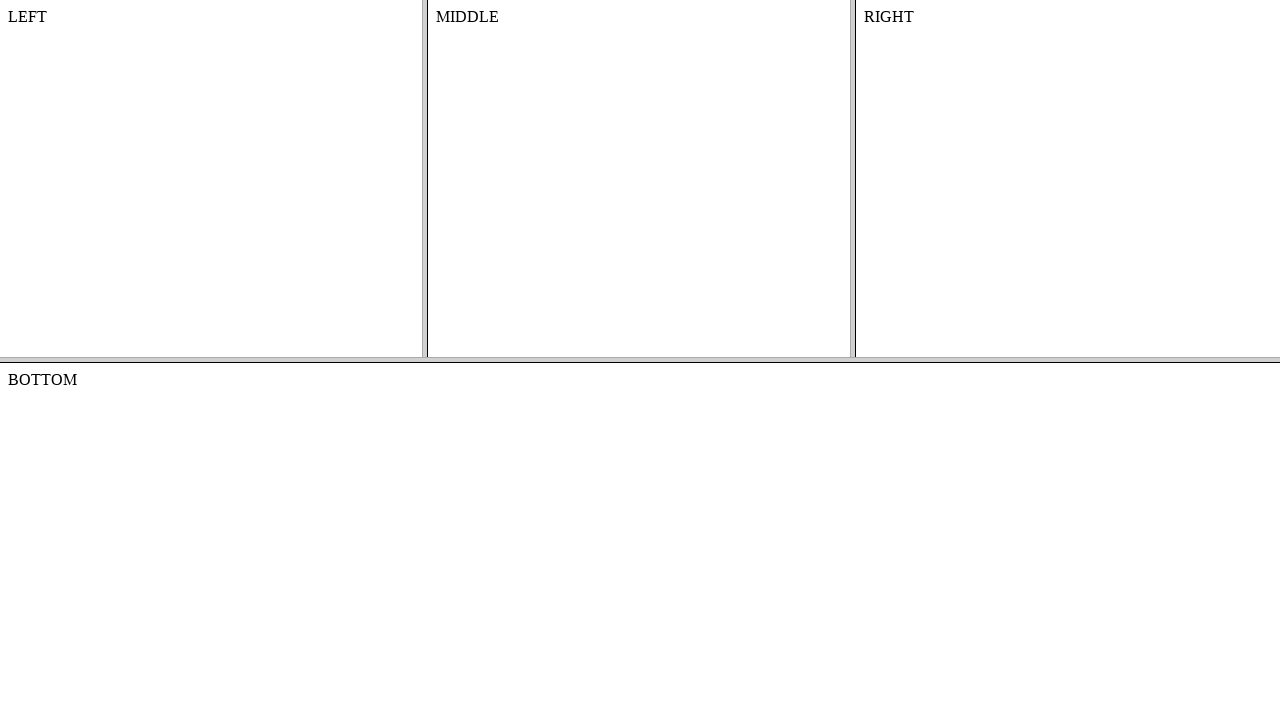

Switched to frame-middle nested frame
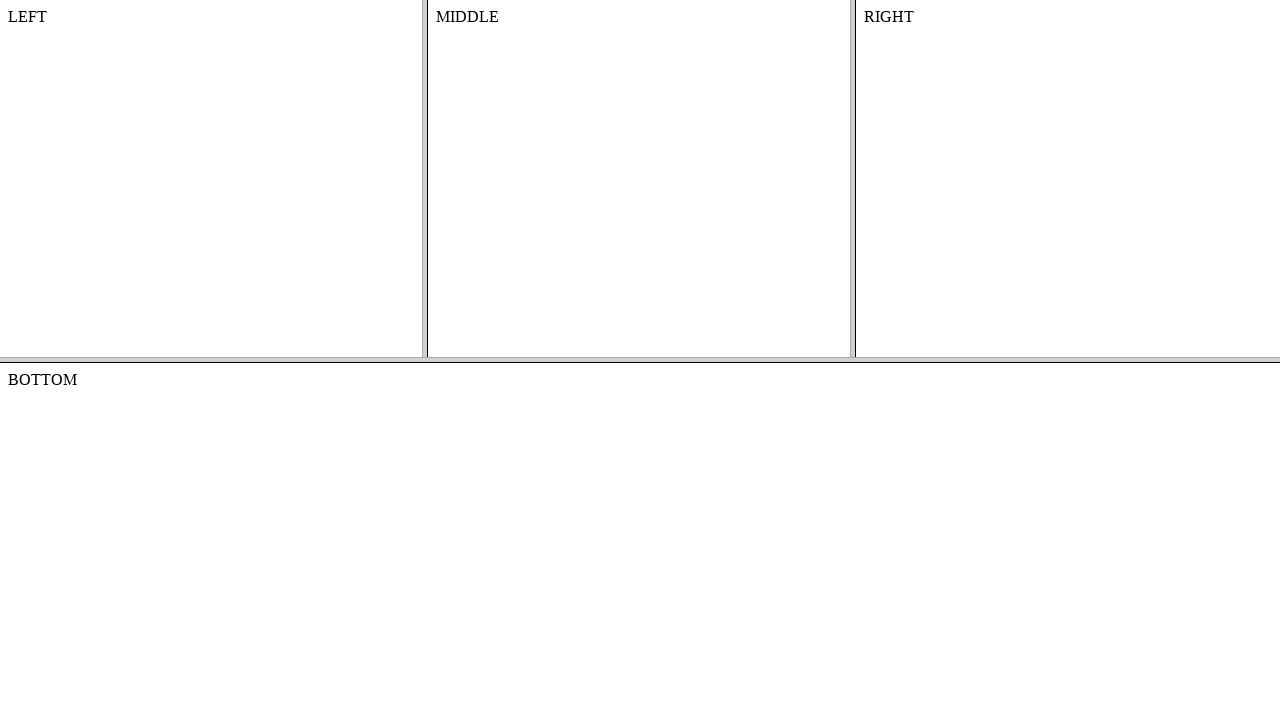

Retrieved text content from middle frame: 'MIDDLE'
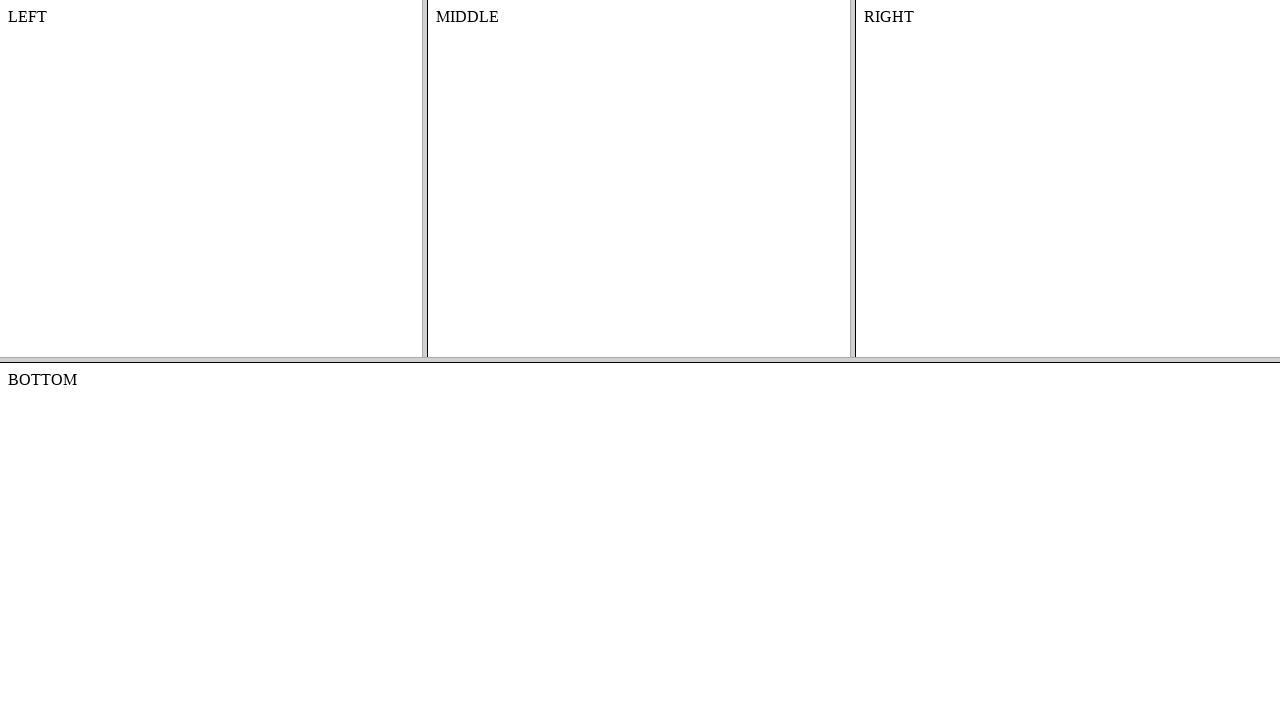

Verified that content div is present and accessible in middle frame
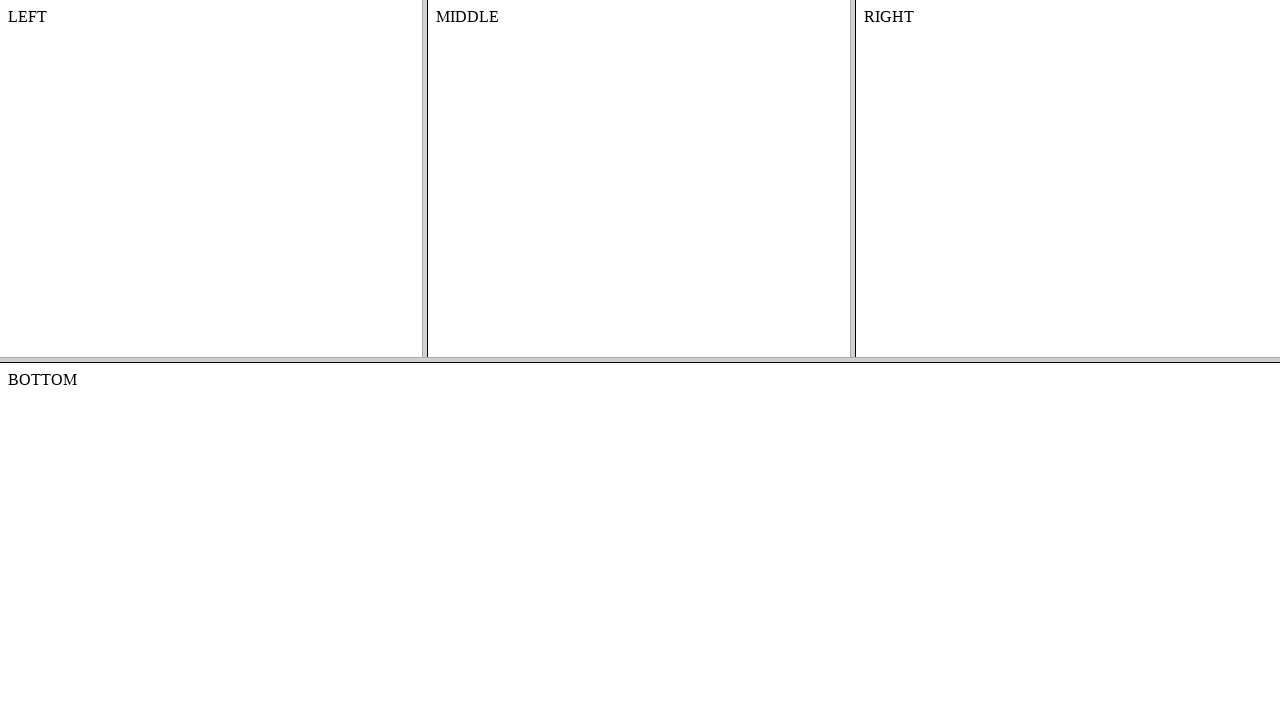

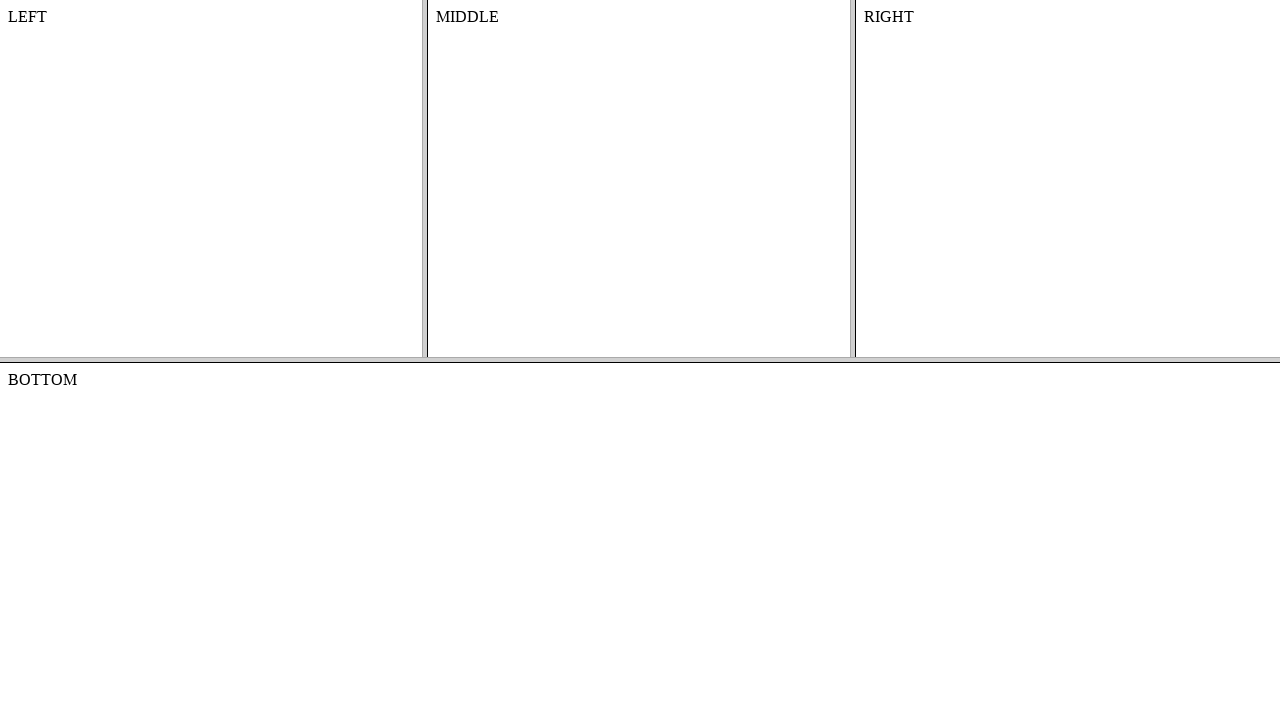